Clicks on the "Find a Dealer" menu link and verifies the Find a Dealer section is displayed

Starting URL: https://fordcommercialvehiclecenter.com/

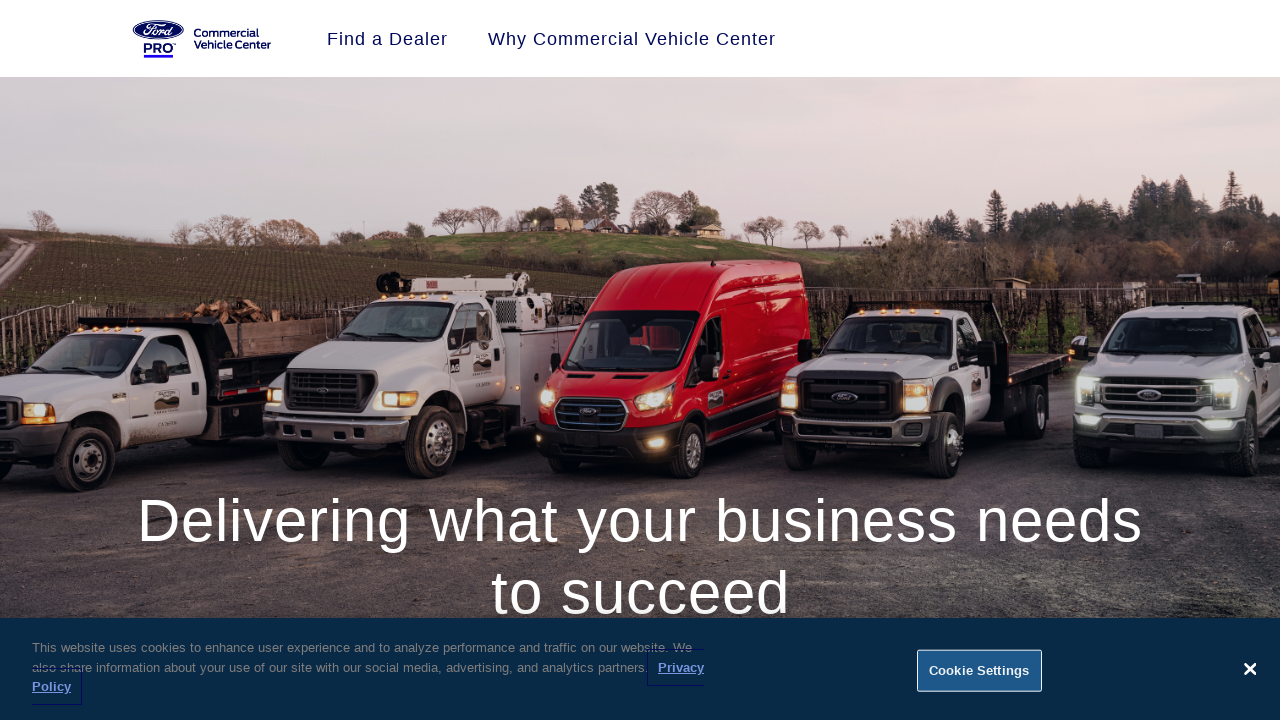

Clicked on 'Find a Dealer' menu link at (388, 39) on a:has-text('Find a Dealer'), [href*='dealer']
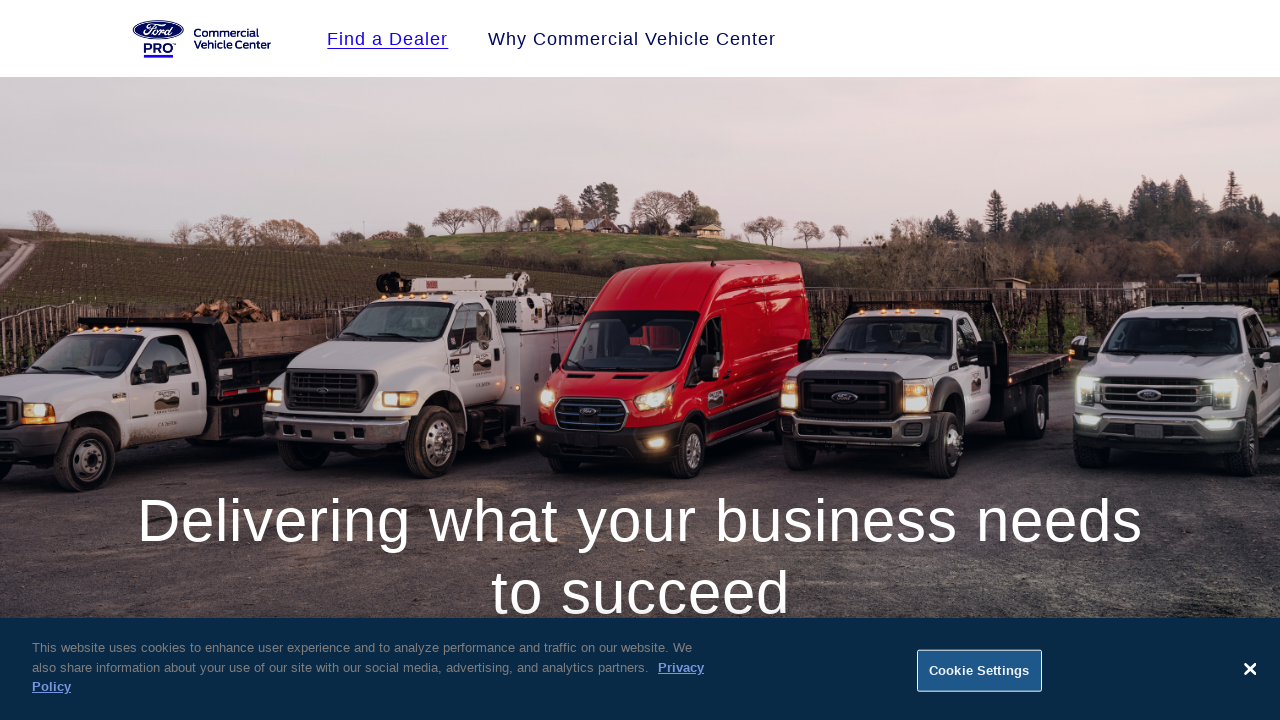

Find a Dealer section is now visible
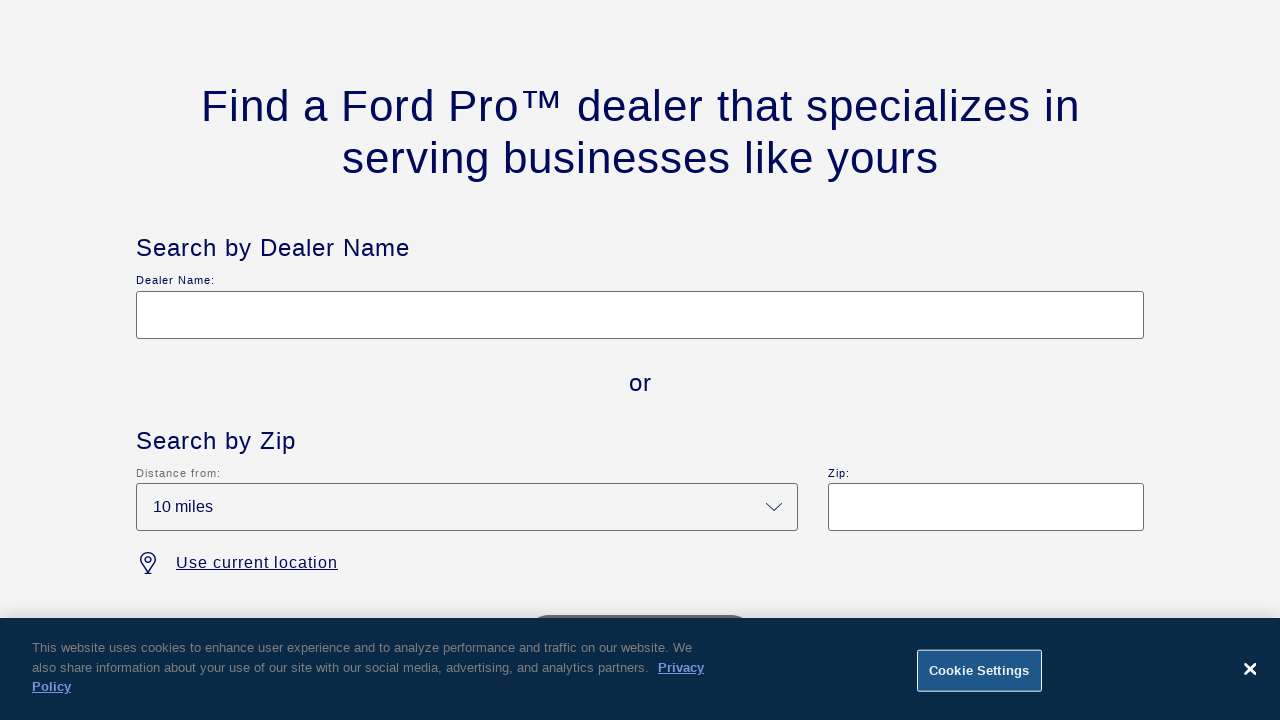

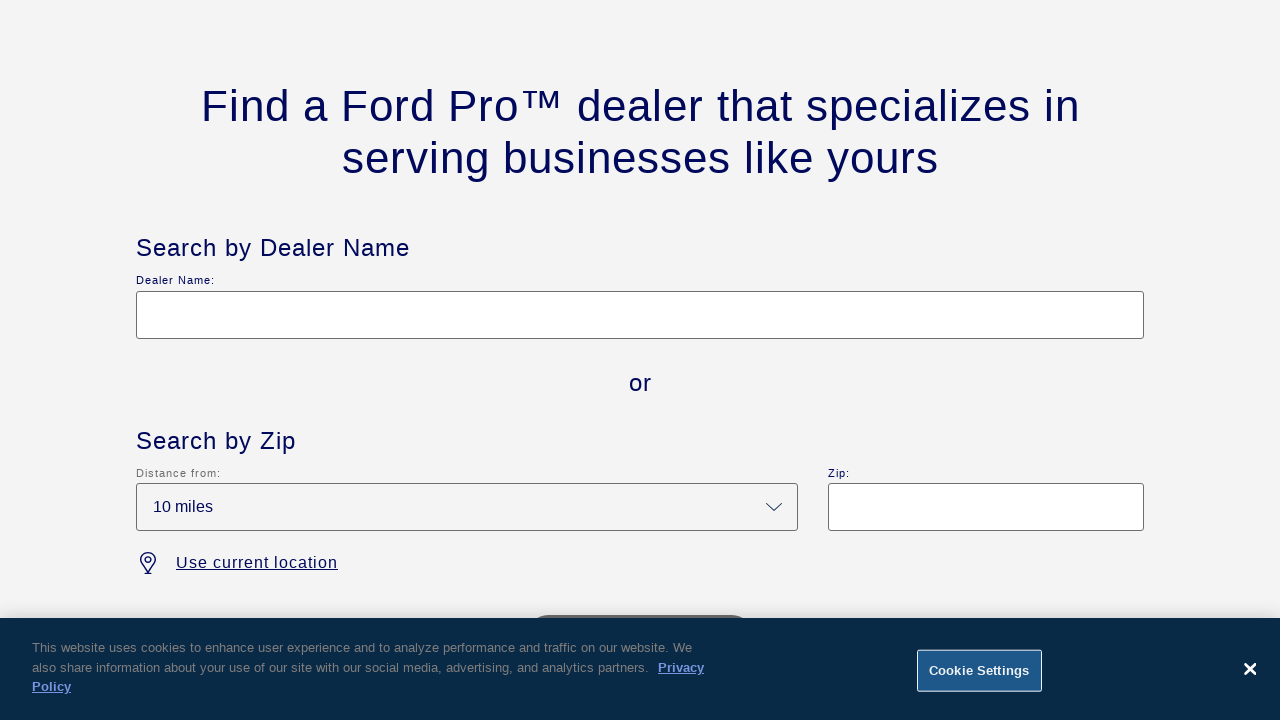